Tests JavaScript confirmation alert handling by clicking a button to trigger a confirmation dialog, accepting it, and verifying the result message displays correctly.

Starting URL: http://the-internet.herokuapp.com/javascript_alerts

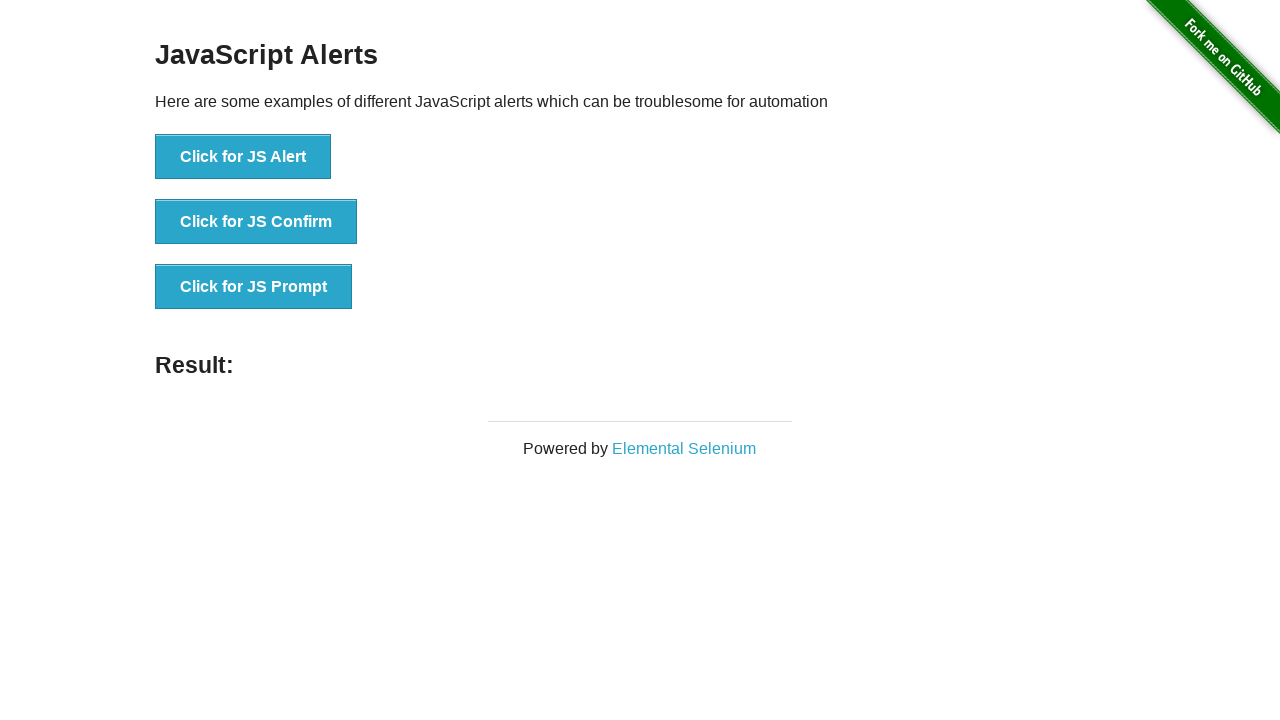

Set up dialog handler to accept confirmation dialogs
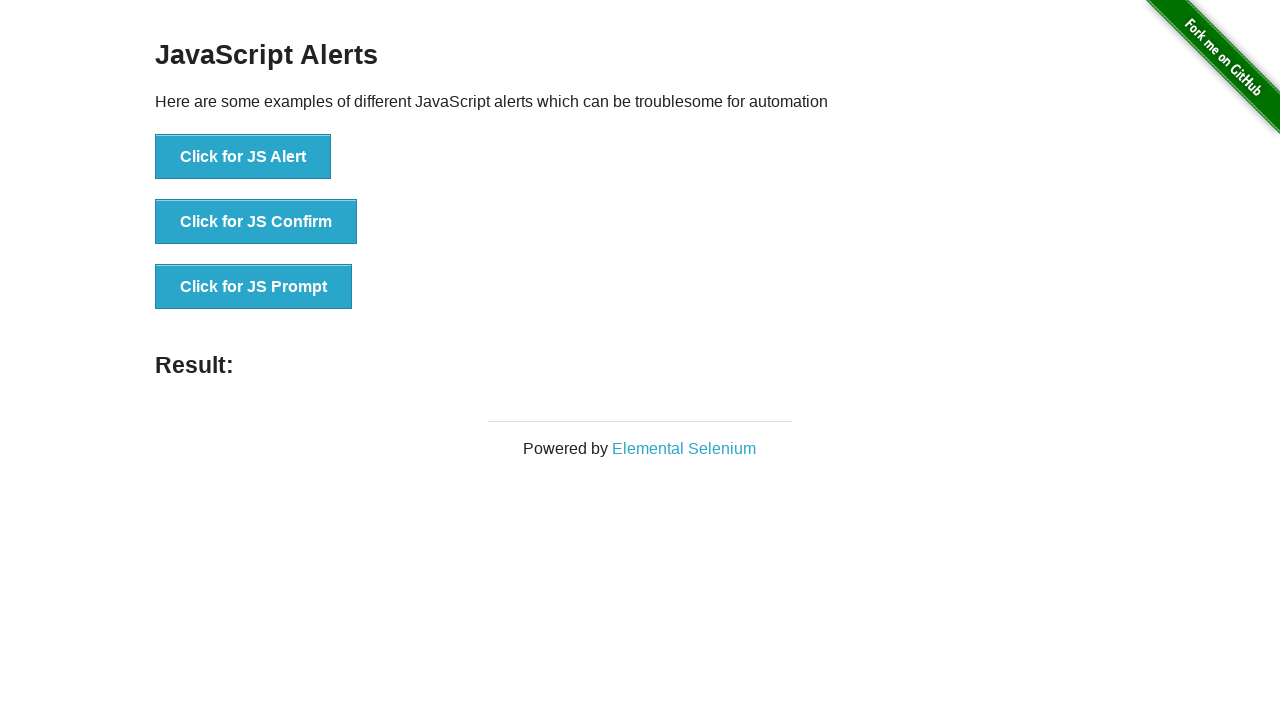

Clicked the confirmation alert button at (256, 222) on .example li:nth-child(2) button
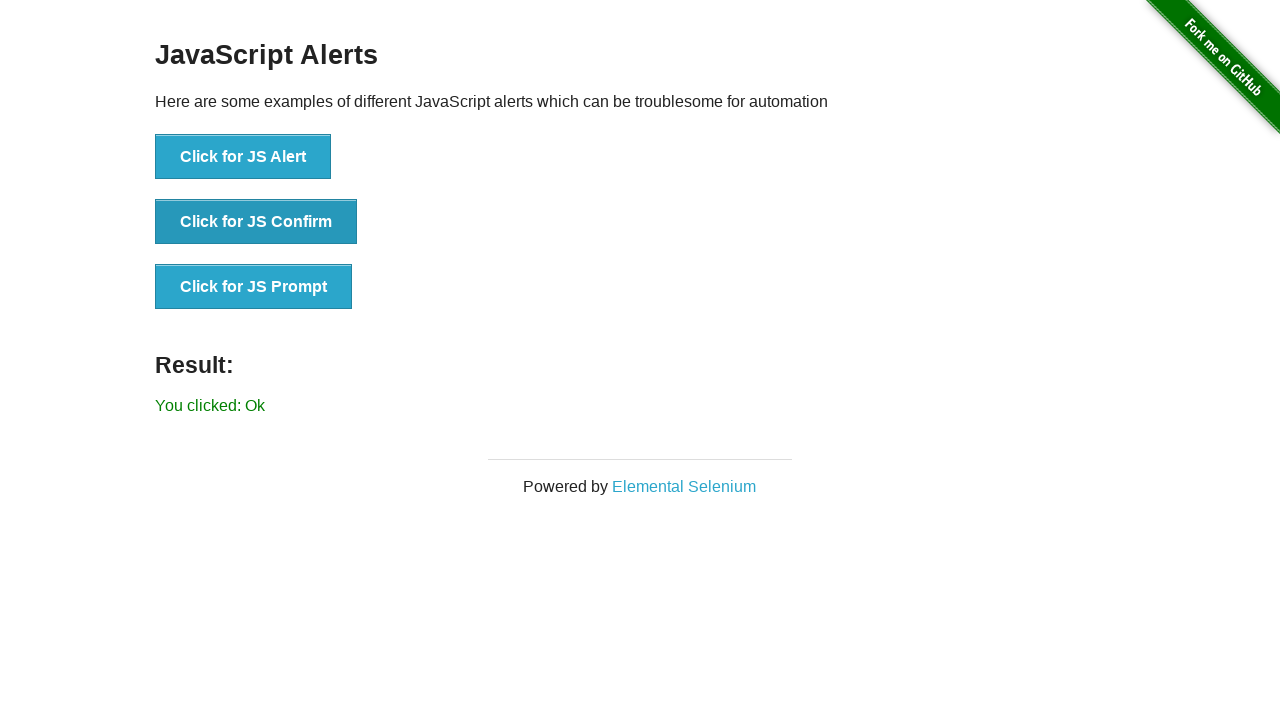

Result message displayed after accepting confirmation dialog
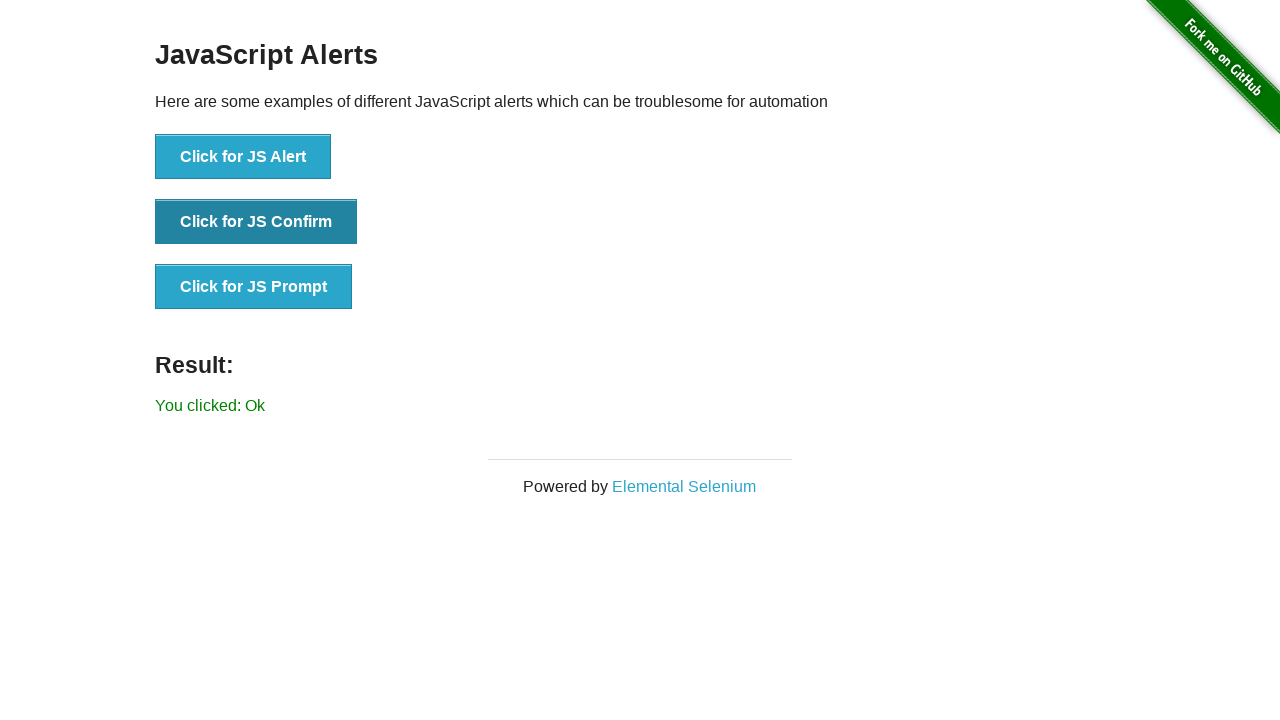

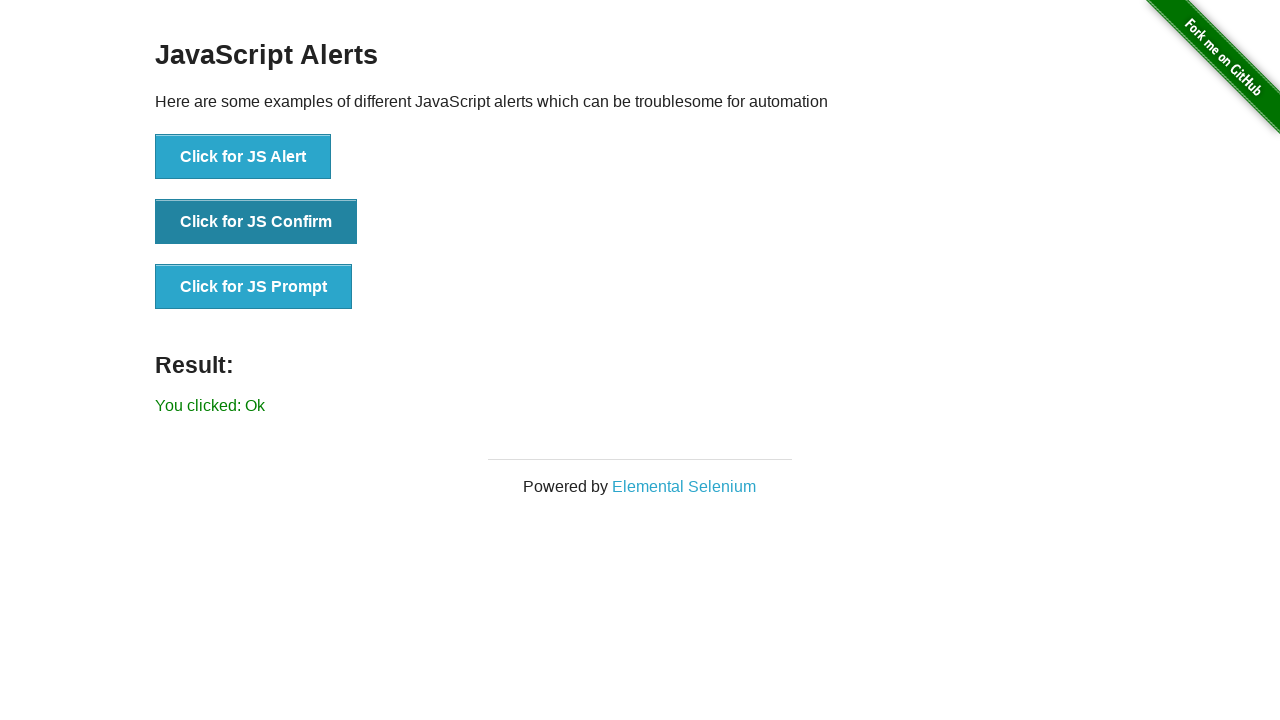